Tests checkbox interaction on a practice automation page by clicking a checkbox and verifying it becomes selected

Starting URL: https://rahulshettyacademy.com/AutomationPractice/

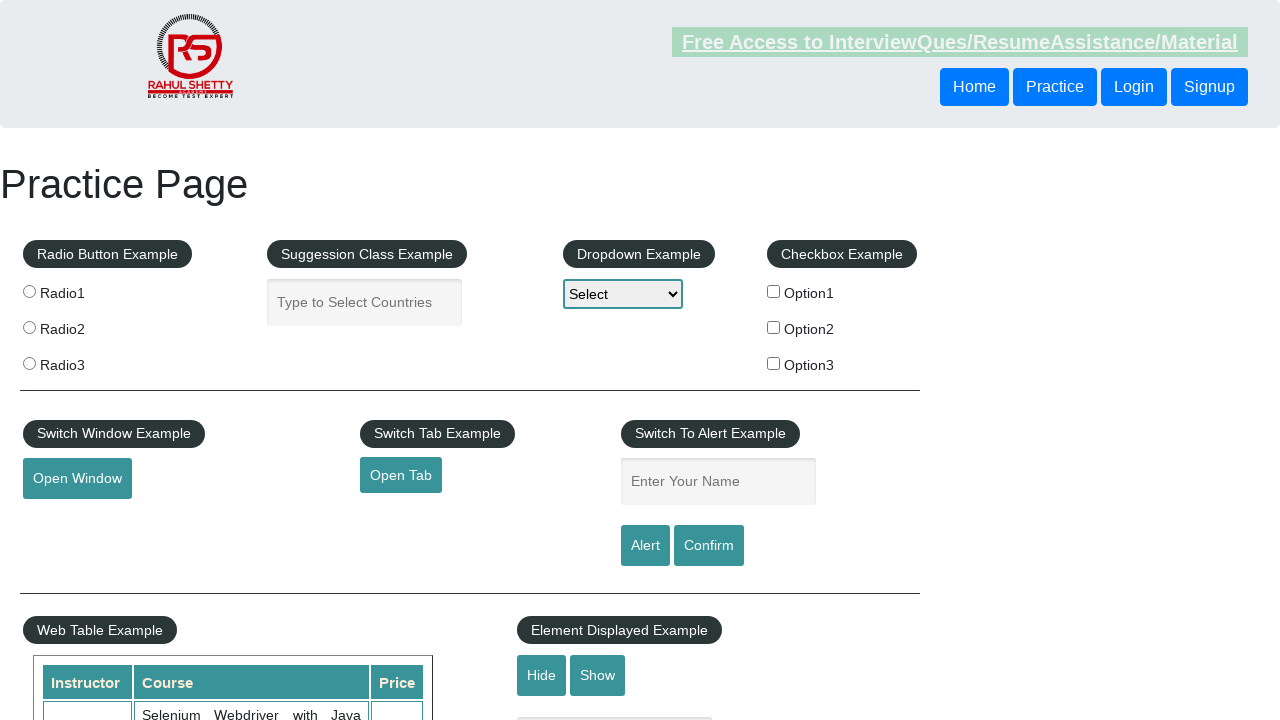

Clicked the first checkbox on the practice automation page at (774, 291) on [type='checkbox']
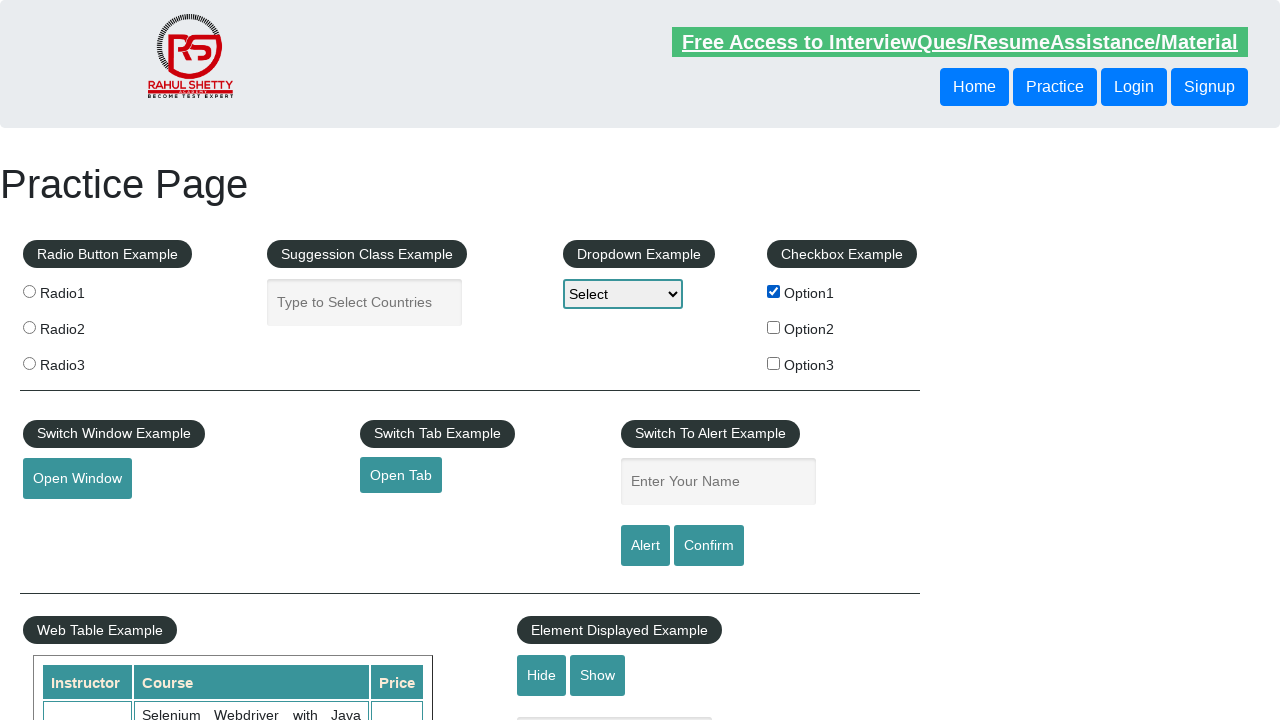

Located the first checkbox element
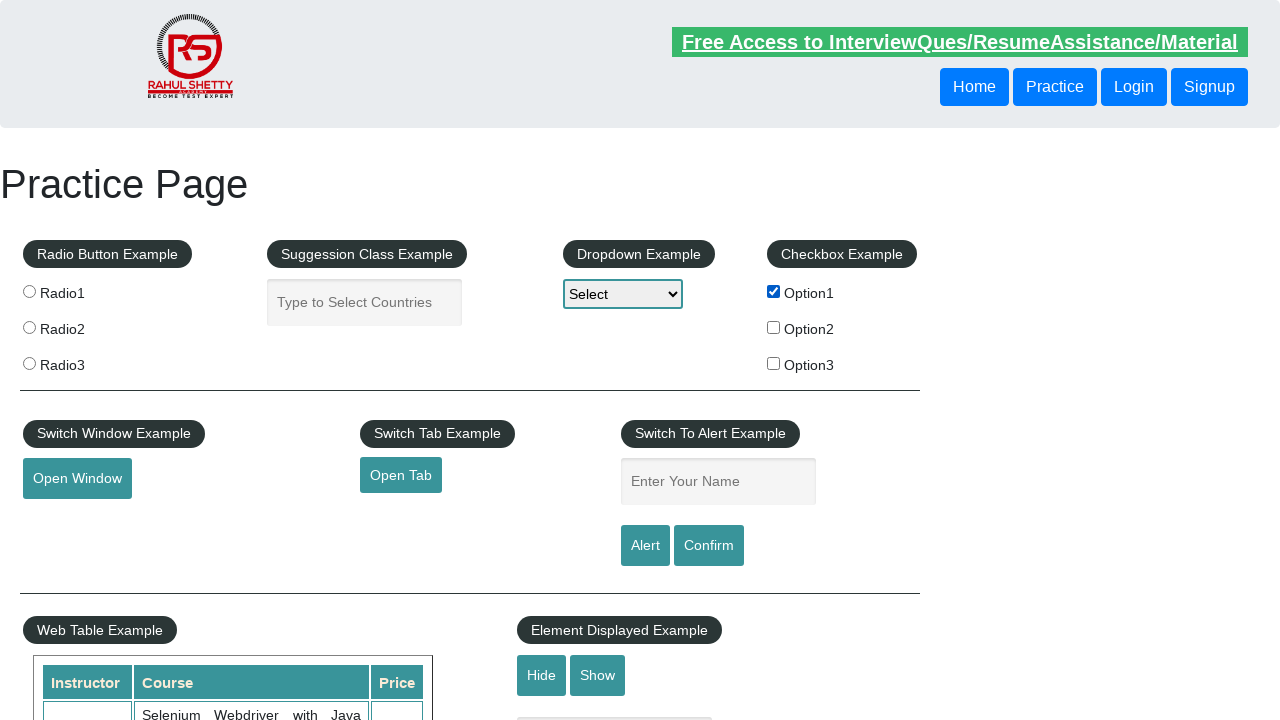

Verified that the checkbox is checked
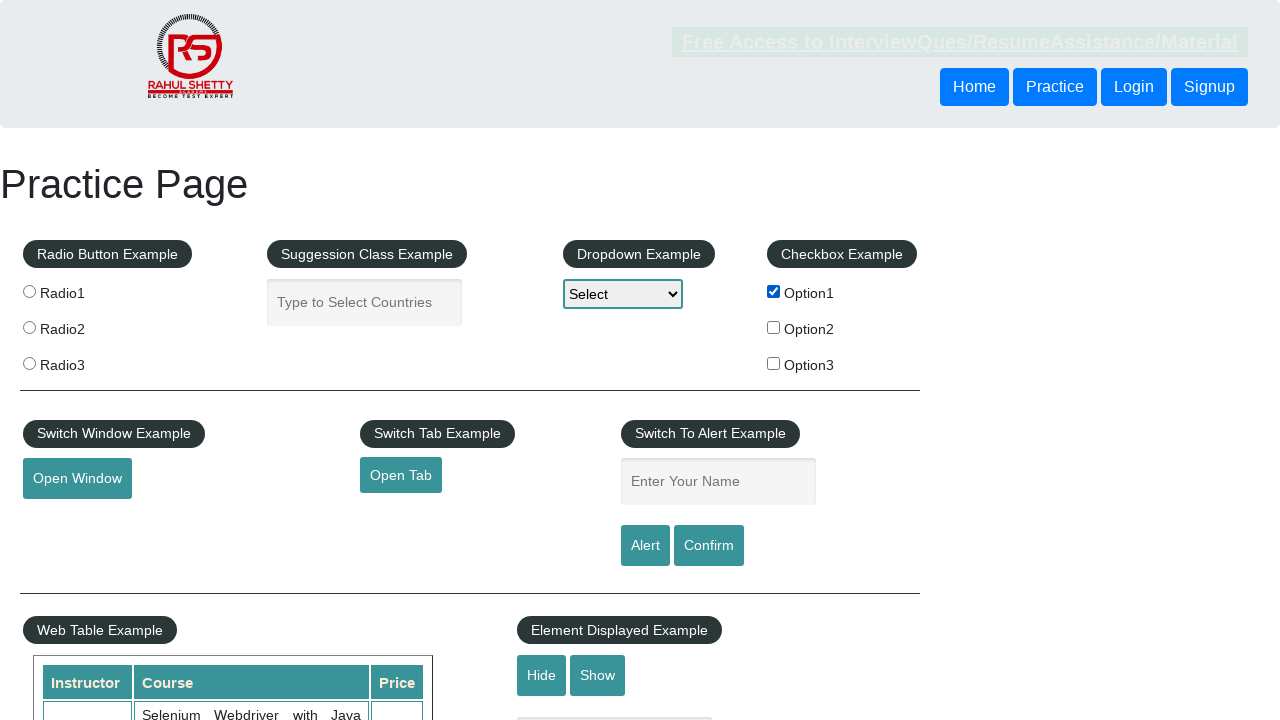

Counted total number of checkboxes on the page
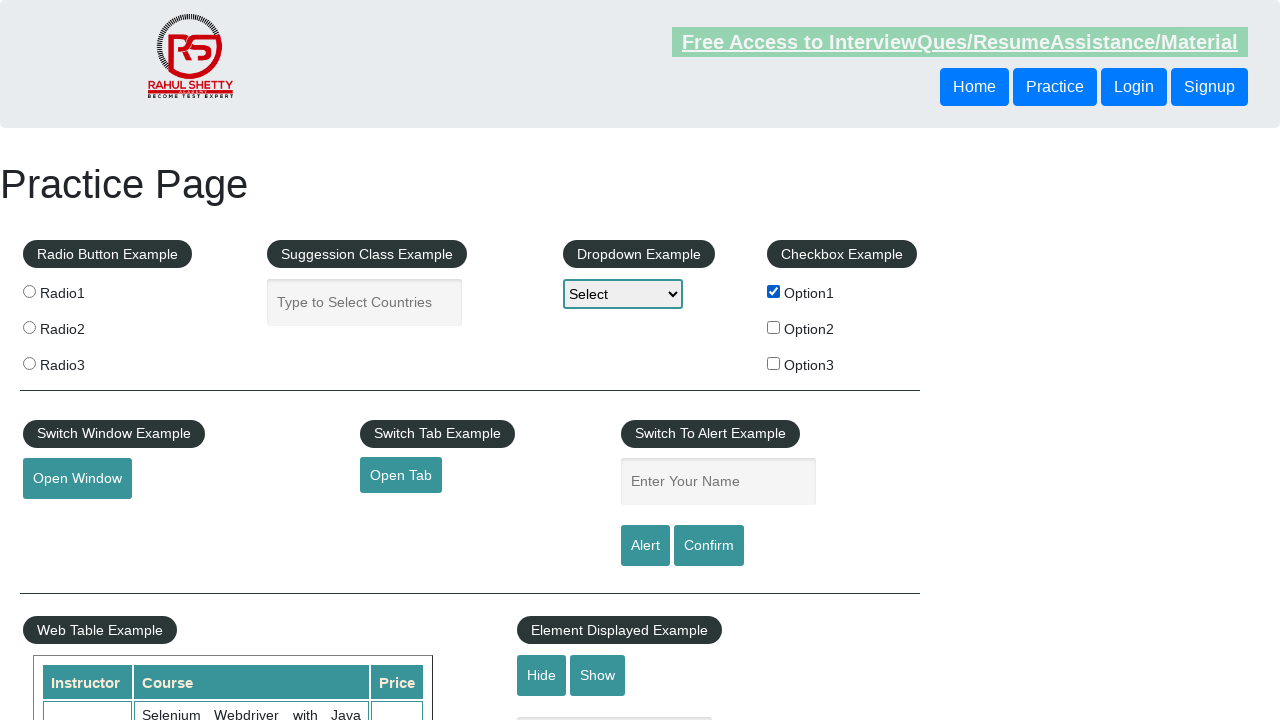

Verified that page has 3 checkbox(es)
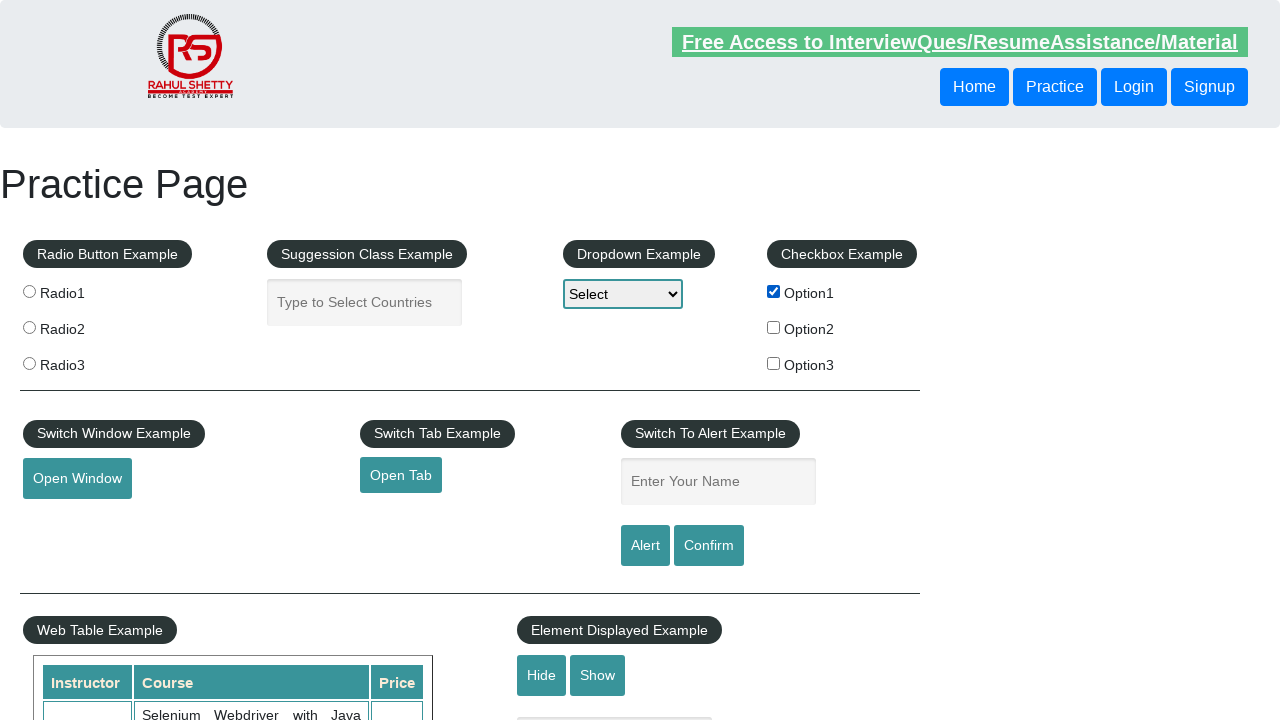

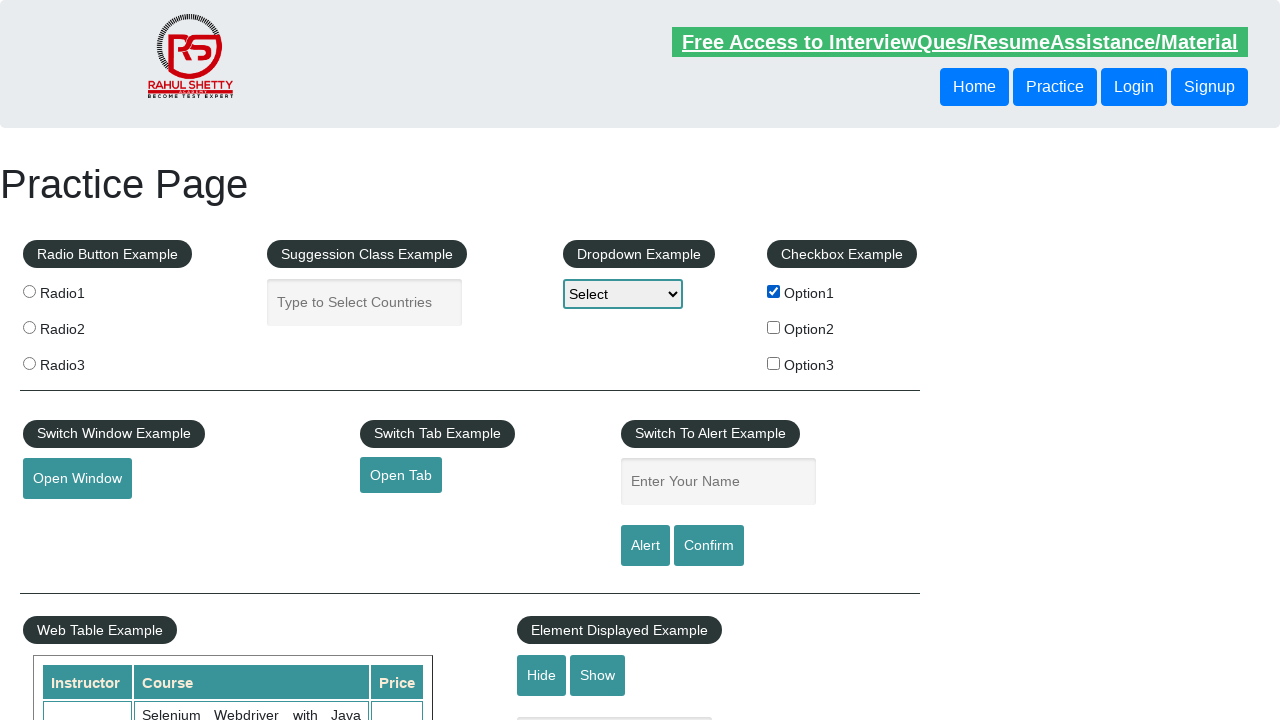